Tests filtering to display only active (non-completed) items

Starting URL: https://demo.playwright.dev/todomvc

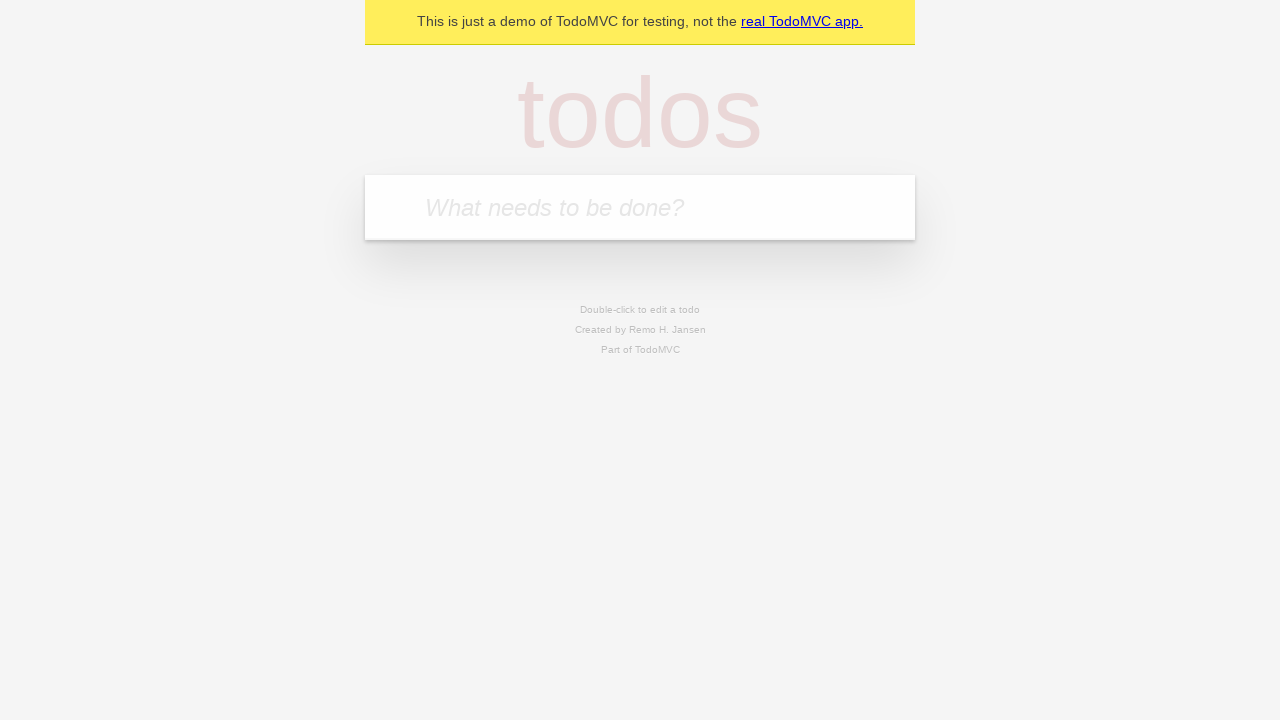

Filled todo input with 'buy some cheese' on internal:attr=[placeholder="What needs to be done?"i]
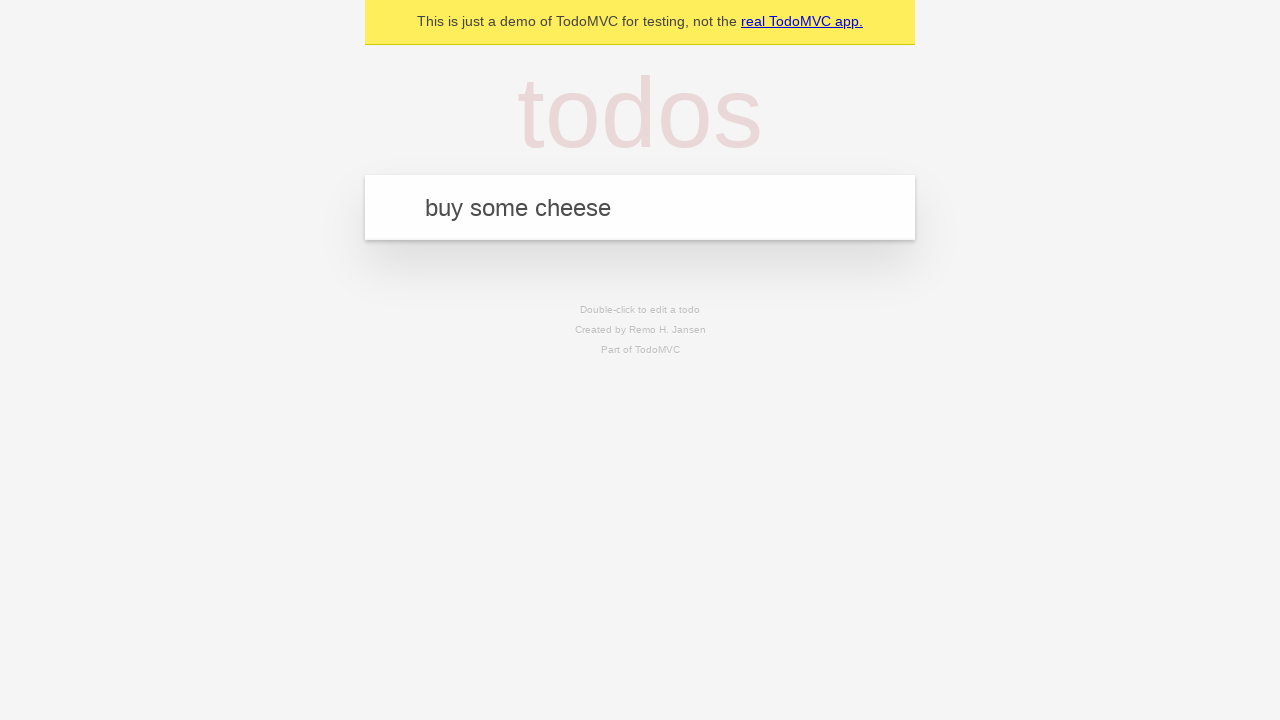

Pressed Enter to add first todo item on internal:attr=[placeholder="What needs to be done?"i]
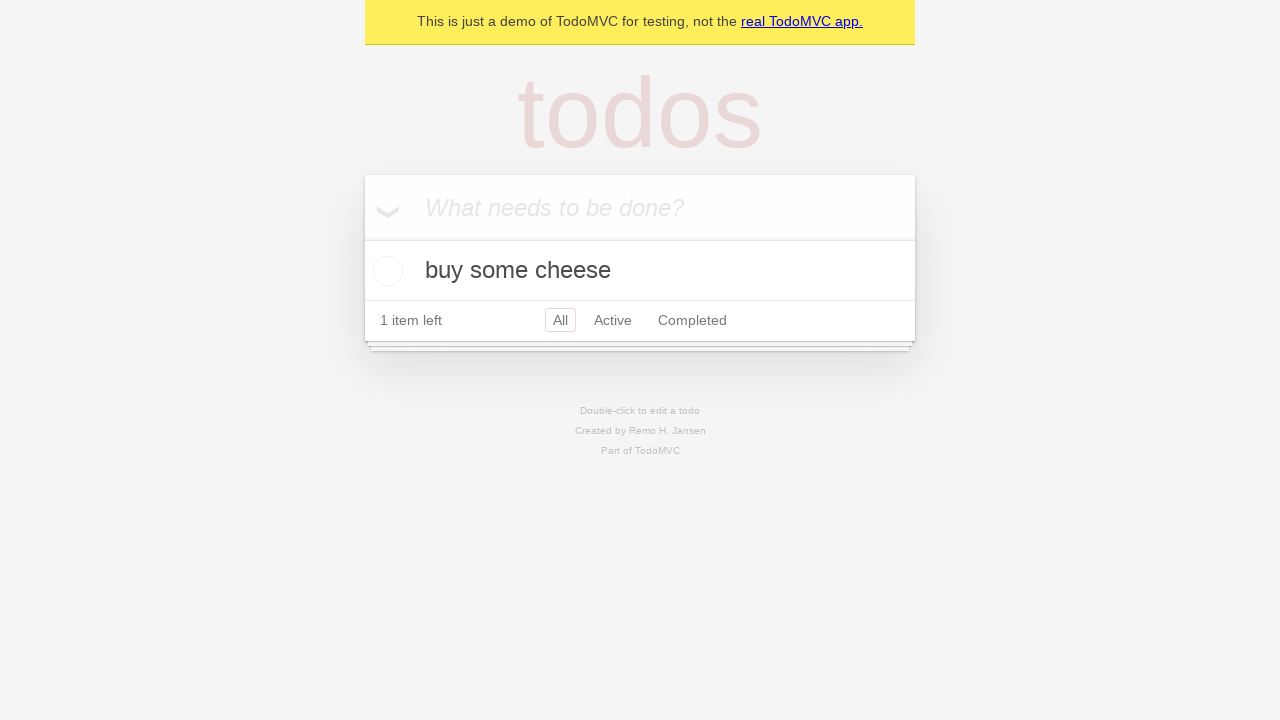

Filled todo input with 'feed the cat' on internal:attr=[placeholder="What needs to be done?"i]
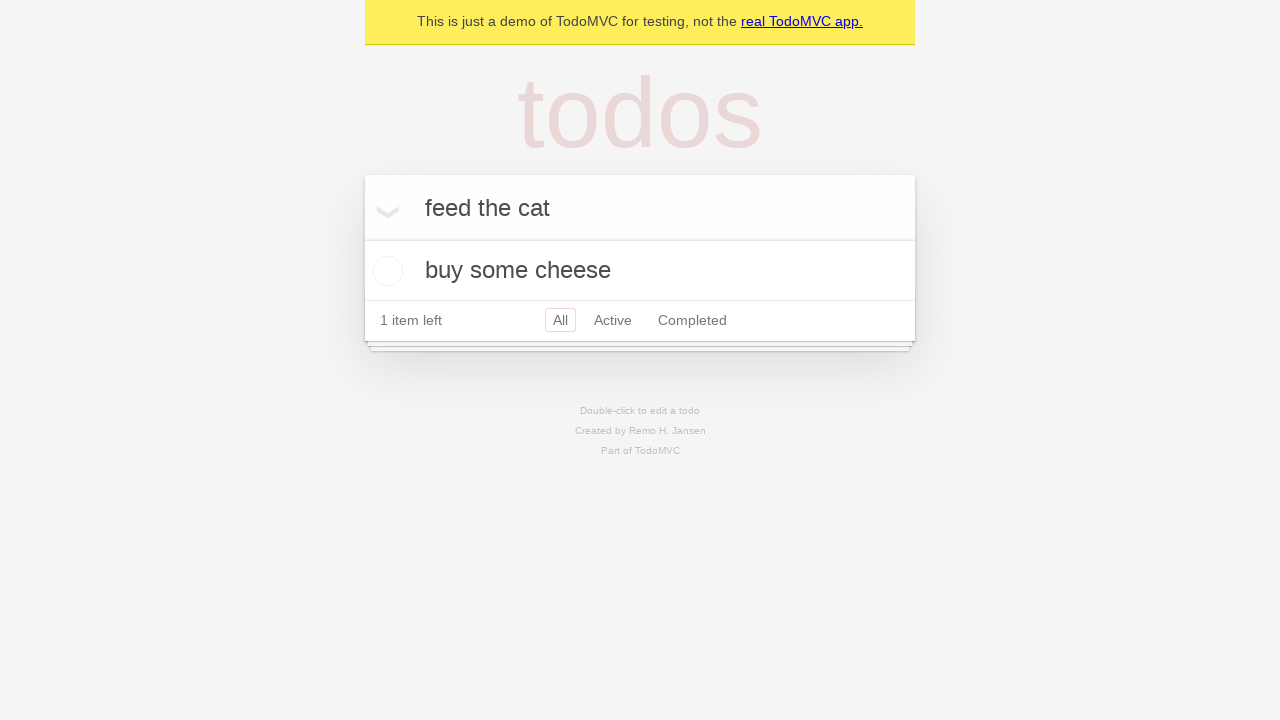

Pressed Enter to add second todo item on internal:attr=[placeholder="What needs to be done?"i]
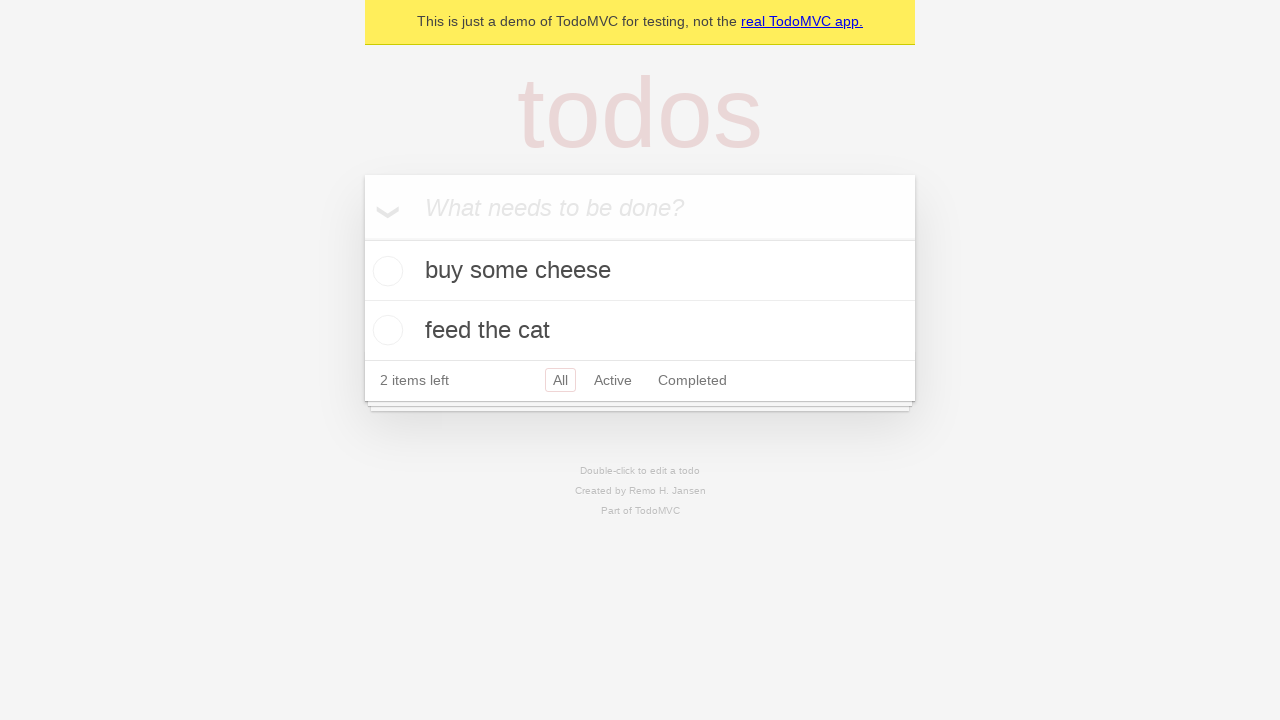

Filled todo input with 'book a doctors appointment' on internal:attr=[placeholder="What needs to be done?"i]
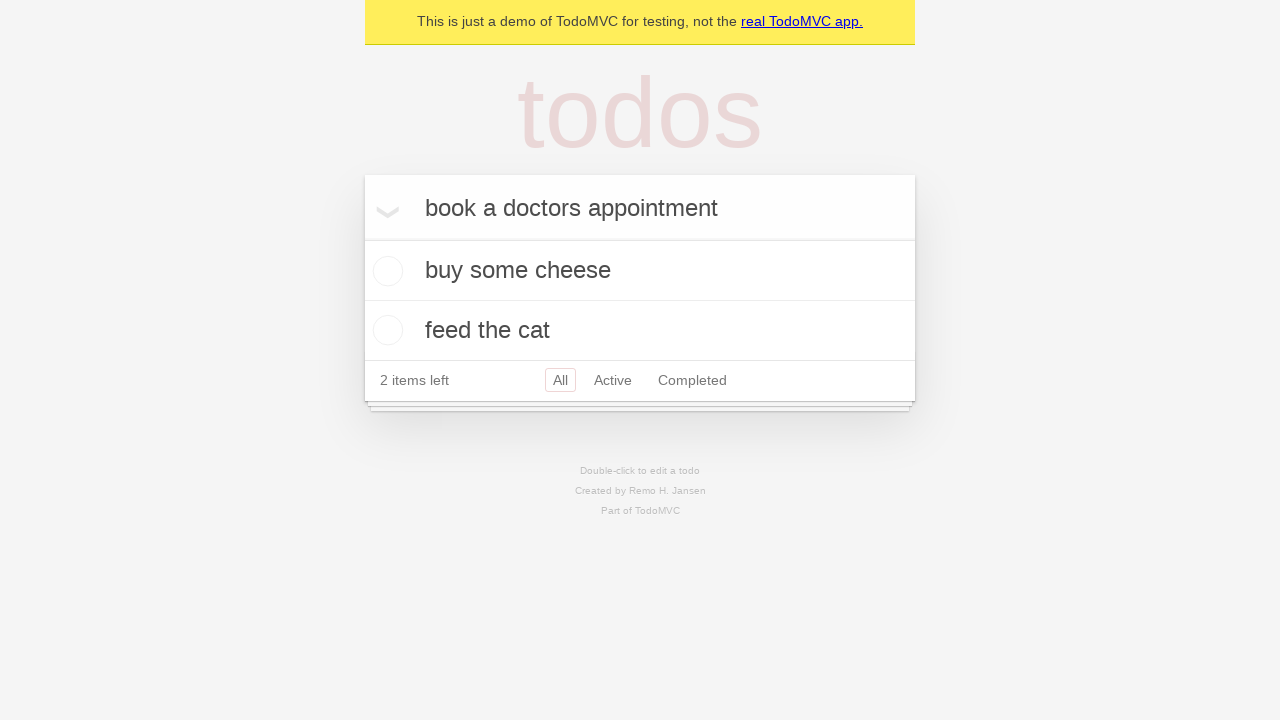

Pressed Enter to add third todo item on internal:attr=[placeholder="What needs to be done?"i]
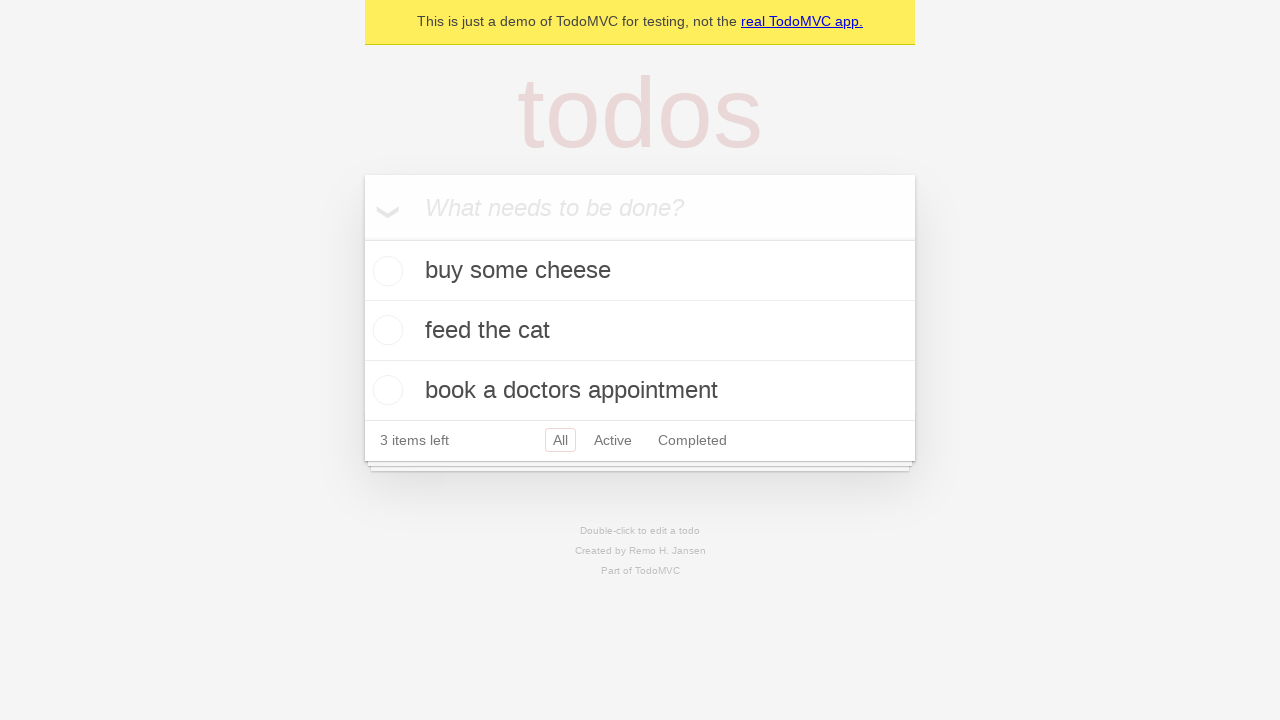

Checked the second todo item 'feed the cat' to mark it as completed at (385, 330) on internal:testid=[data-testid="todo-item"s] >> nth=1 >> internal:role=checkbox
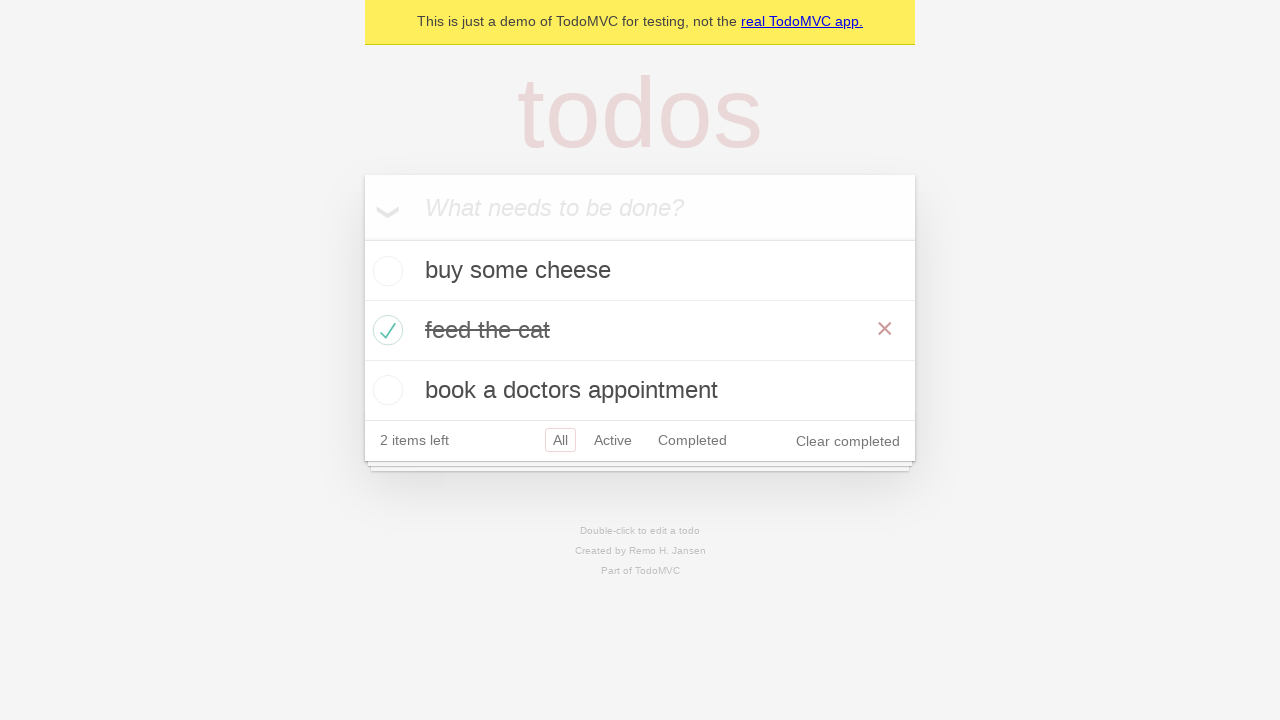

Clicked Active filter to display only active (non-completed) items at (613, 440) on internal:role=link[name="Active"i]
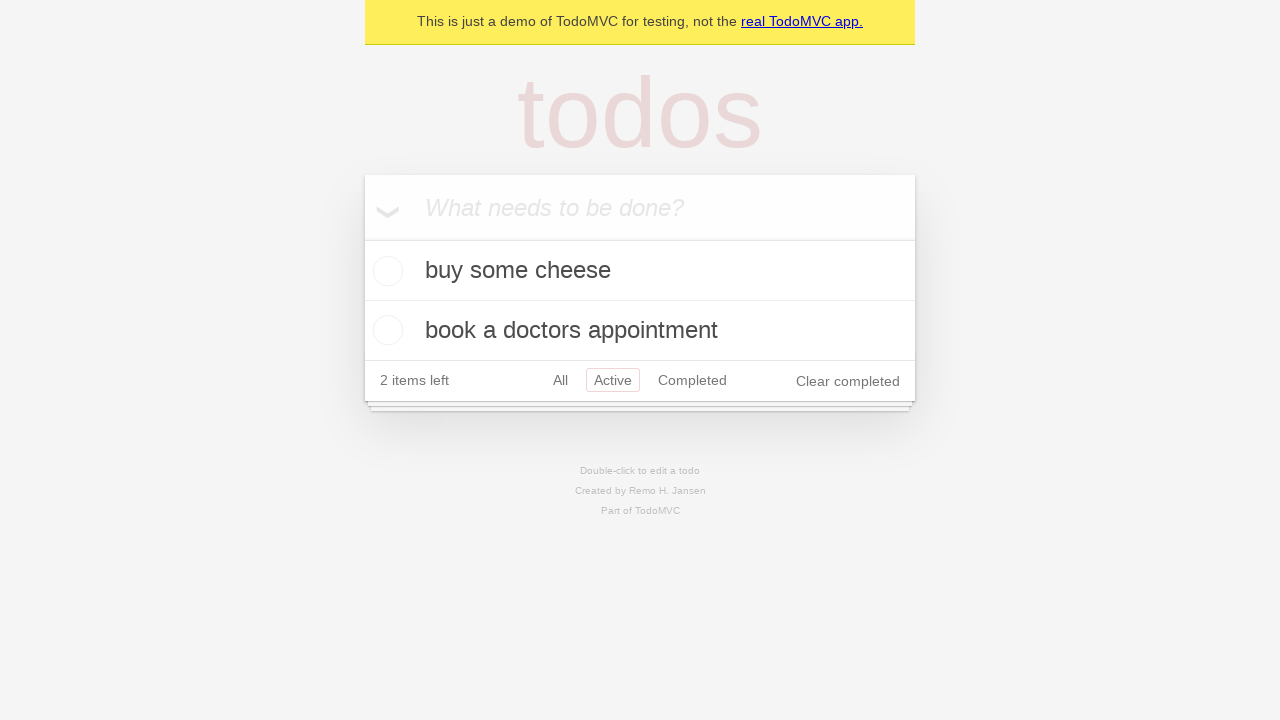

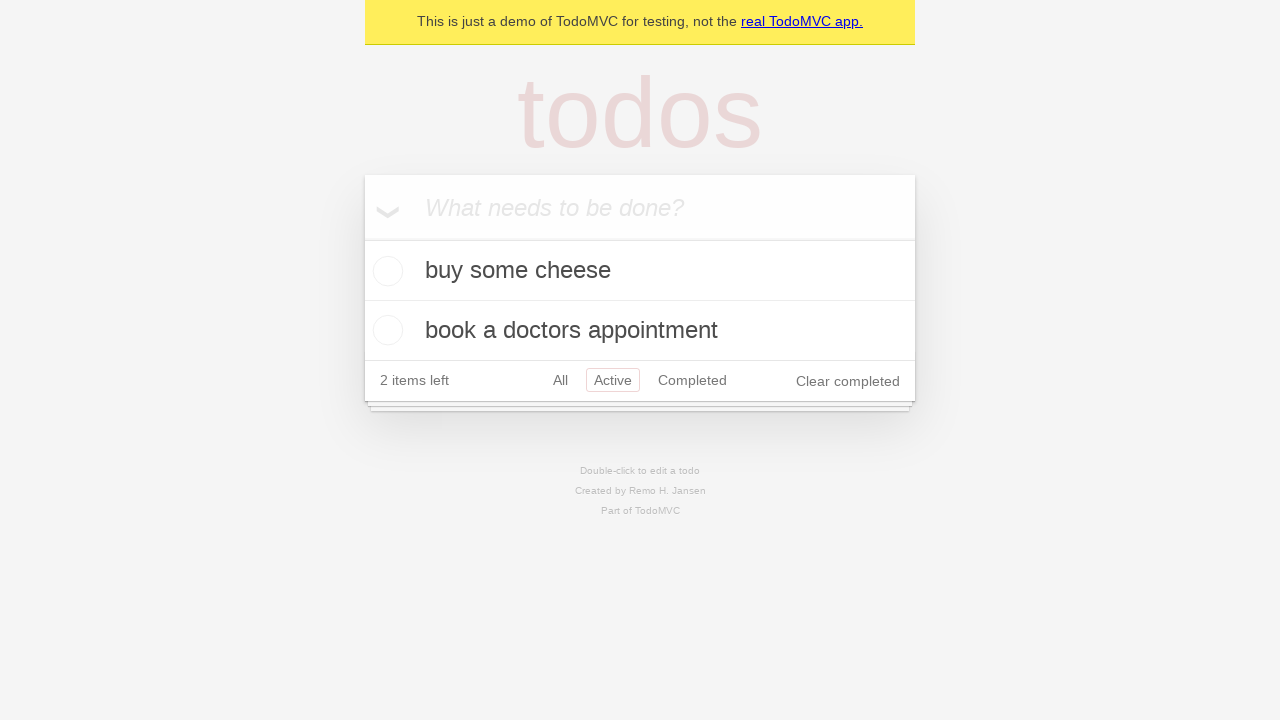